Navigates to a page with dynamic properties and waits for the page to fully load using JavaScript readyState check

Starting URL: https://demoqa.com/dynamic-properties

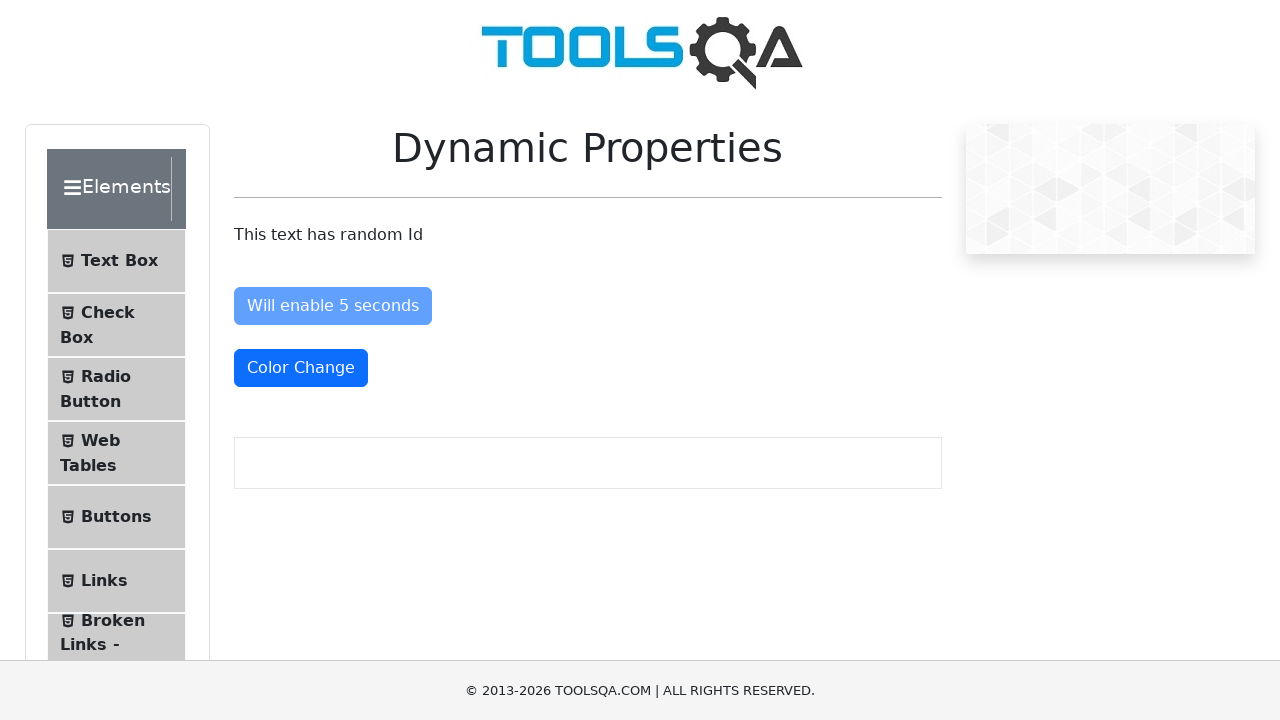

Waited for DOM content to load
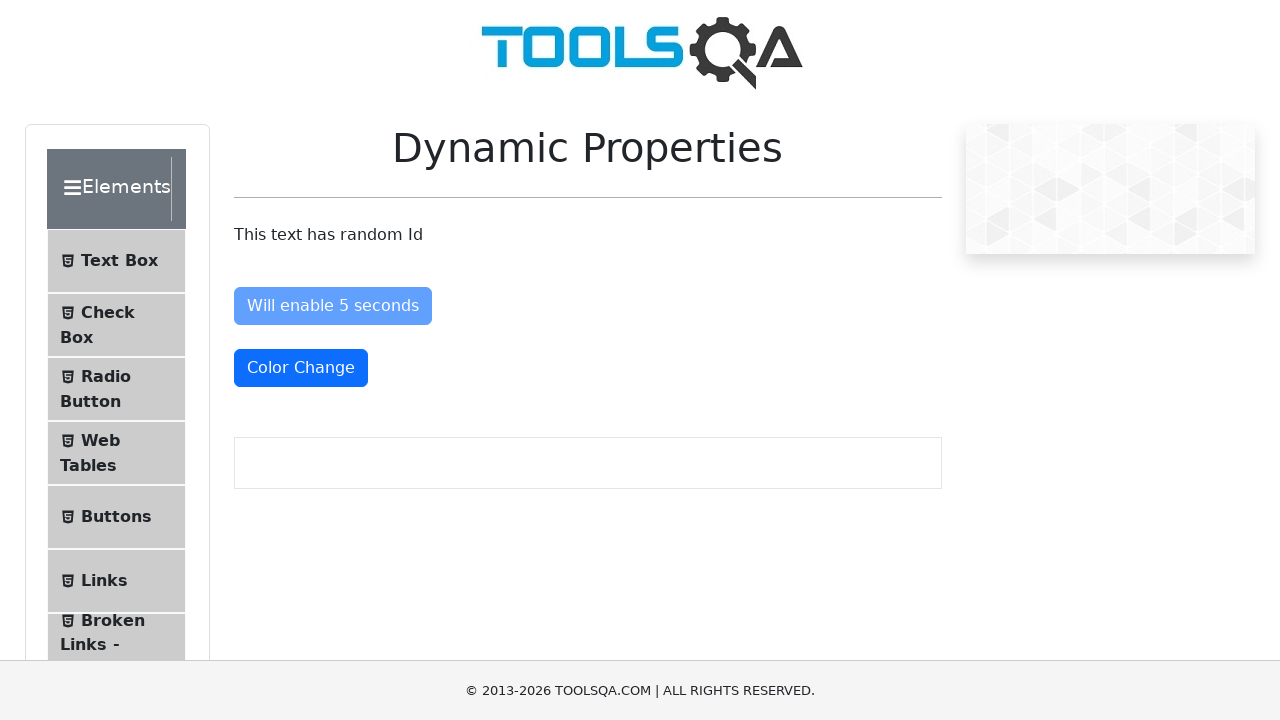

Waited for network to become idle
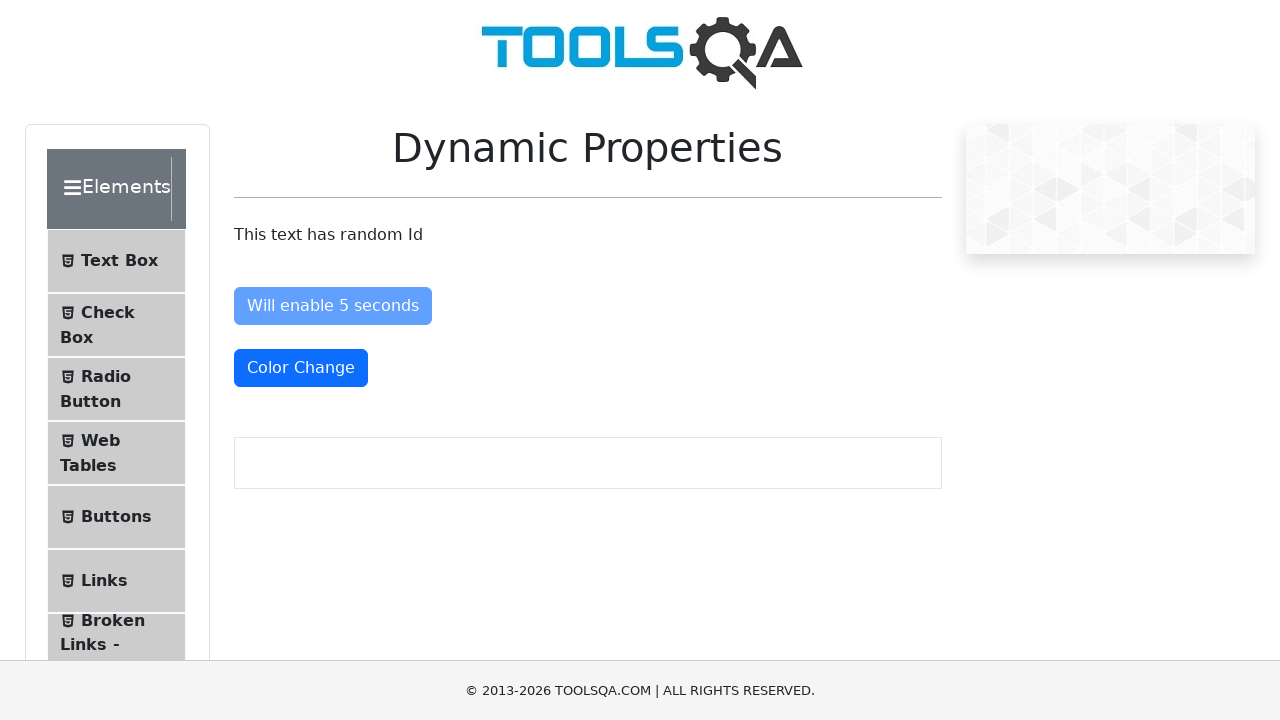

Waited 2 seconds for dynamic content to fully load
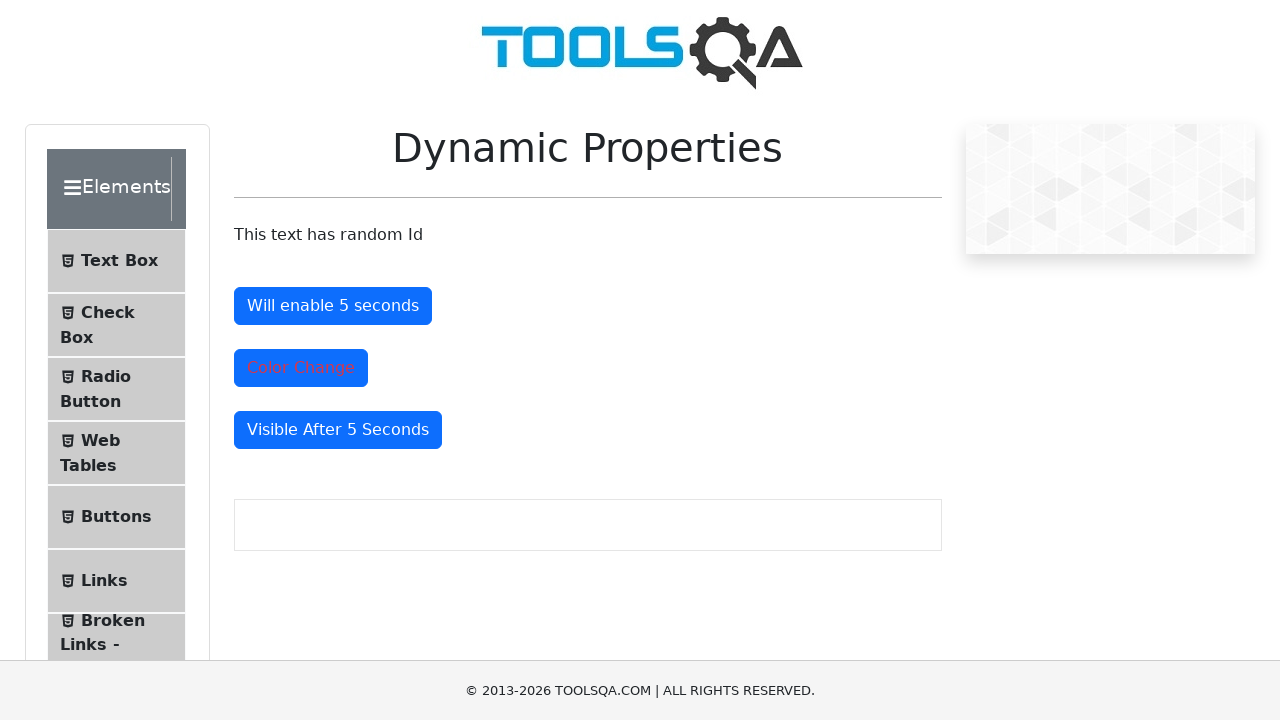

Verified body element is visible on the page
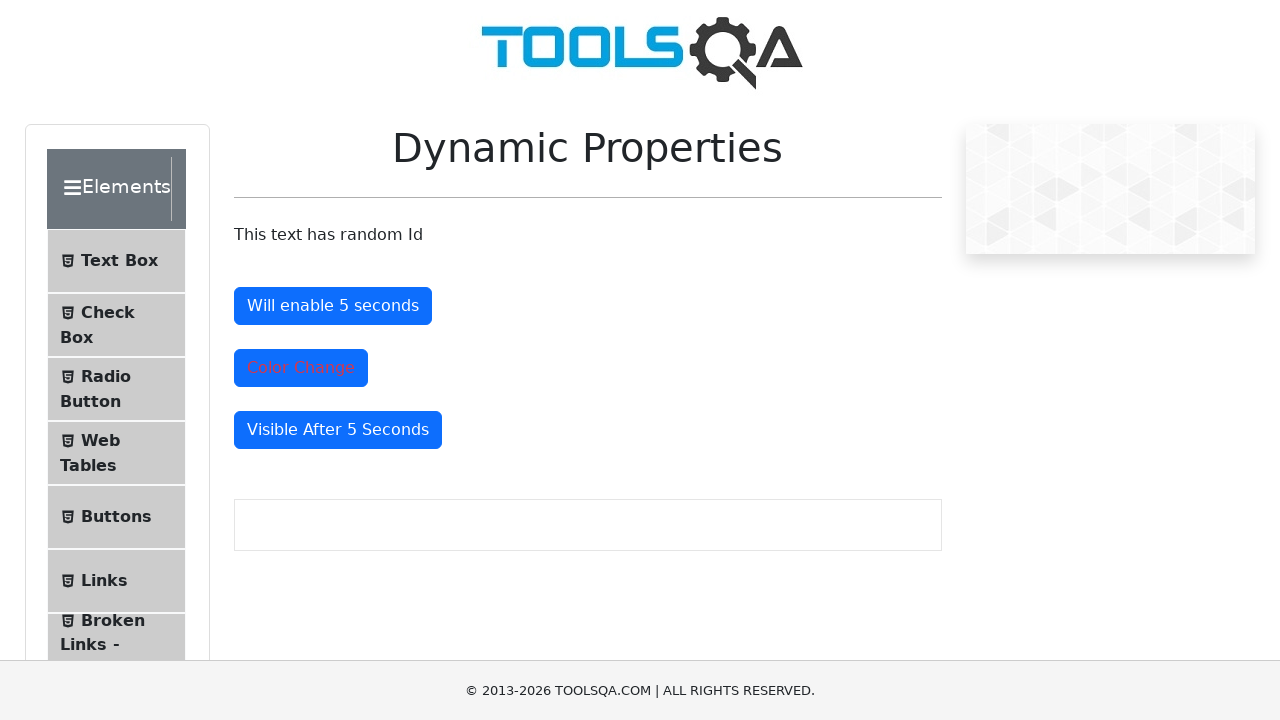

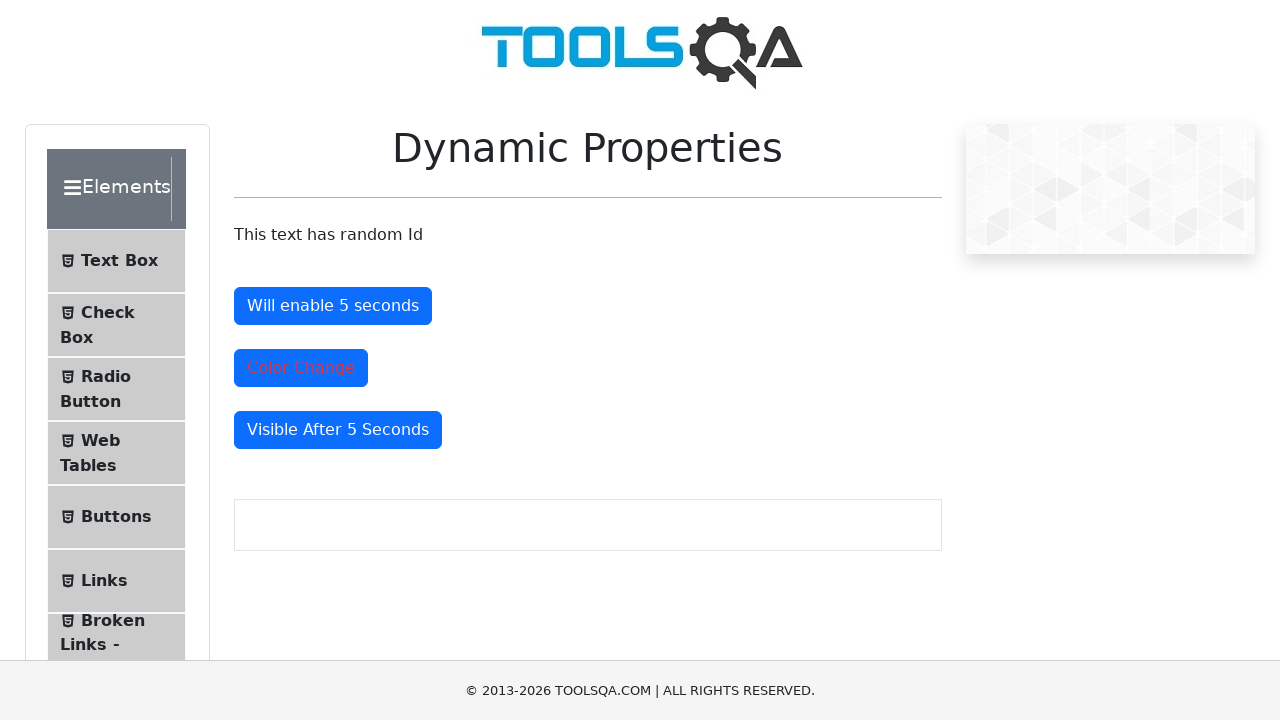